Navigates to DuckDuckGo search engine and verifies the page loads successfully

Starting URL: https://duckduckgo.com

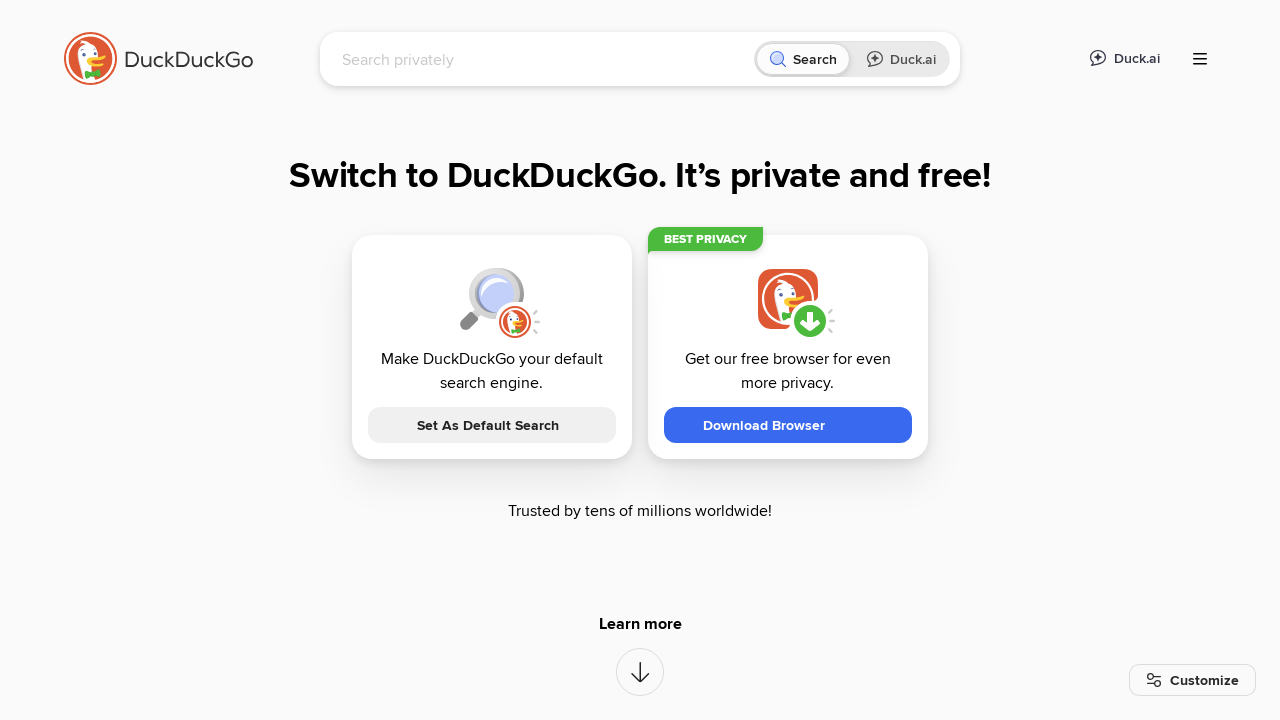

DuckDuckGo search input field loaded
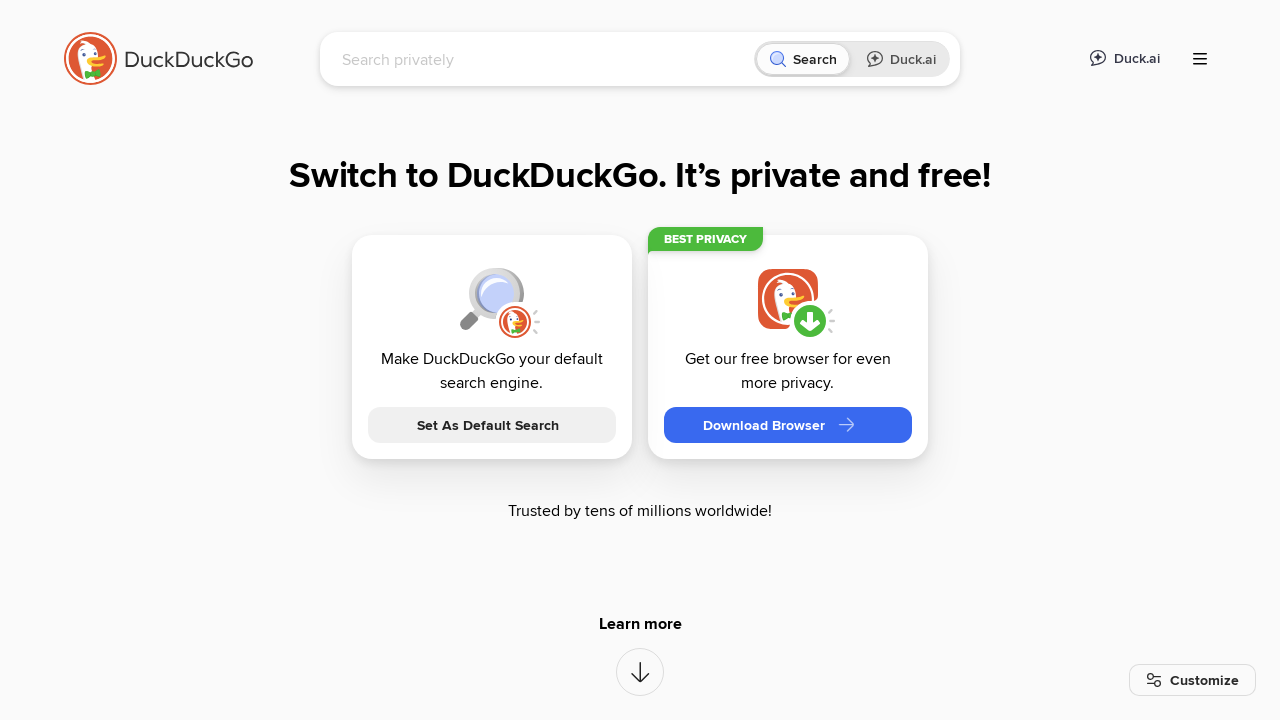

DuckDuckGo page fully loaded with network idle state
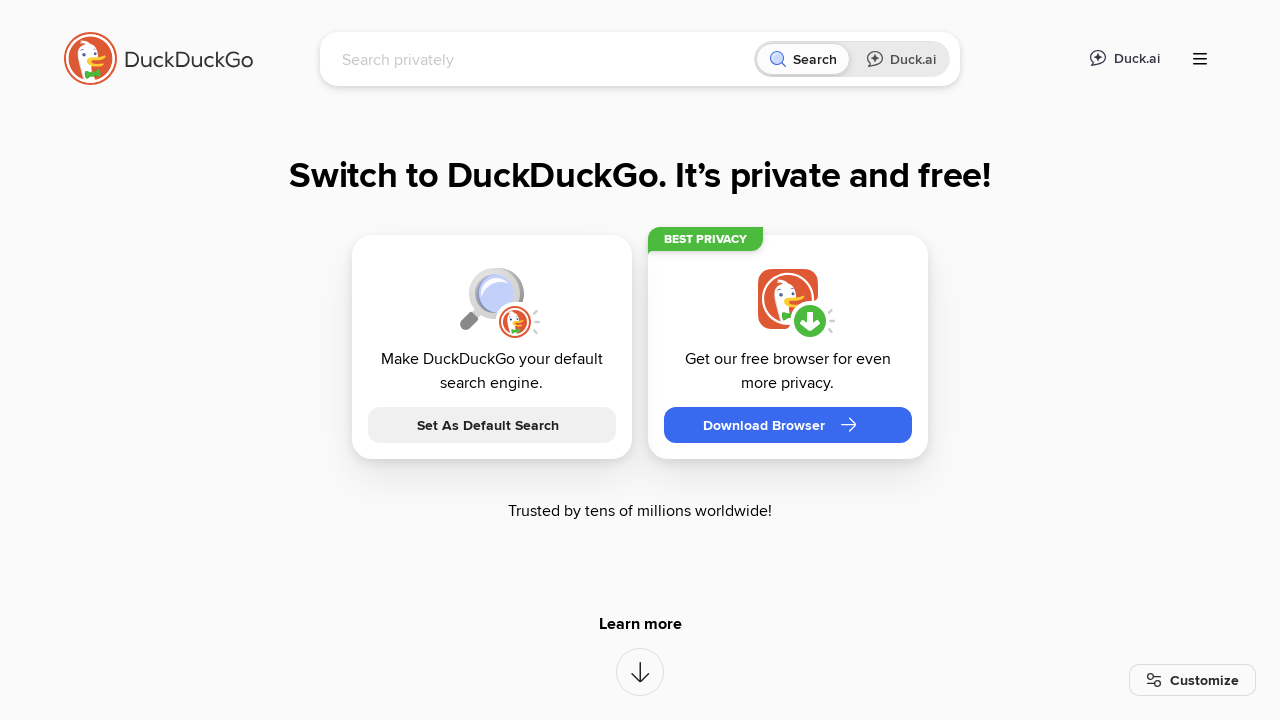

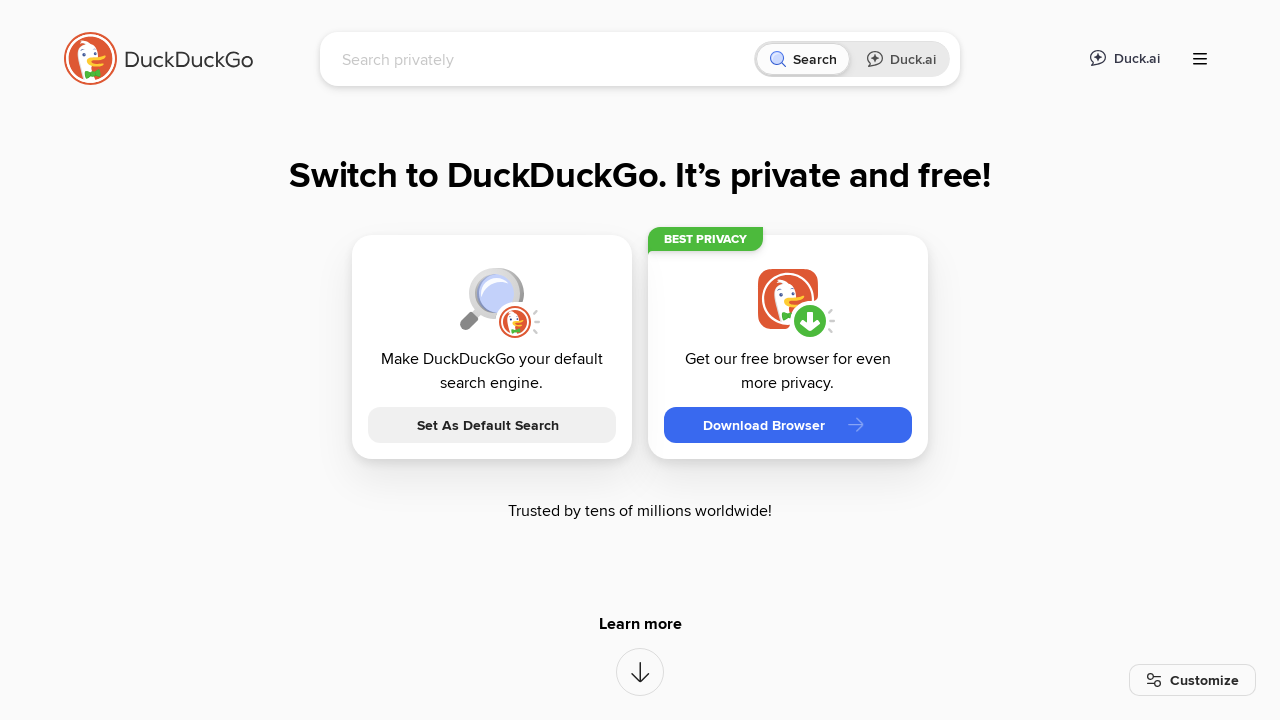